Tests editing a todo item by double-clicking, changing the text, and pressing Enter

Starting URL: https://demo.playwright.dev/todomvc

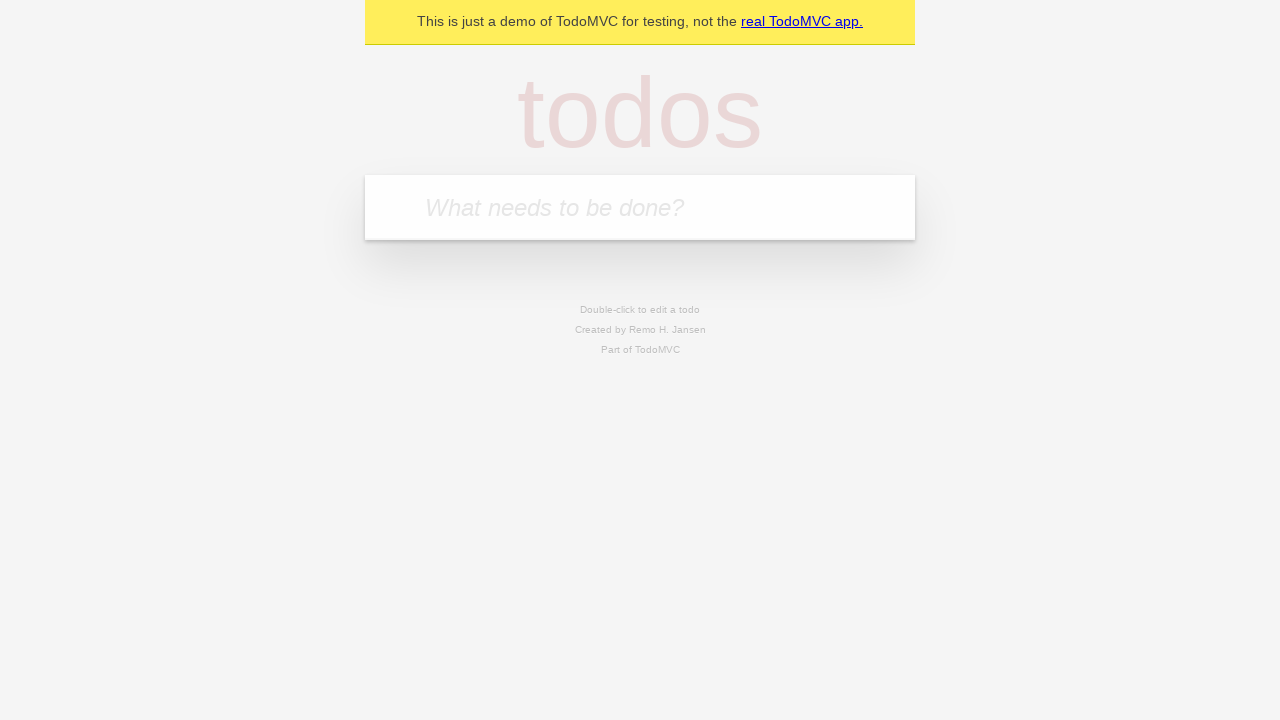

Filled new todo input with 'buy some cheese' on internal:attr=[placeholder="What needs to be done?"i]
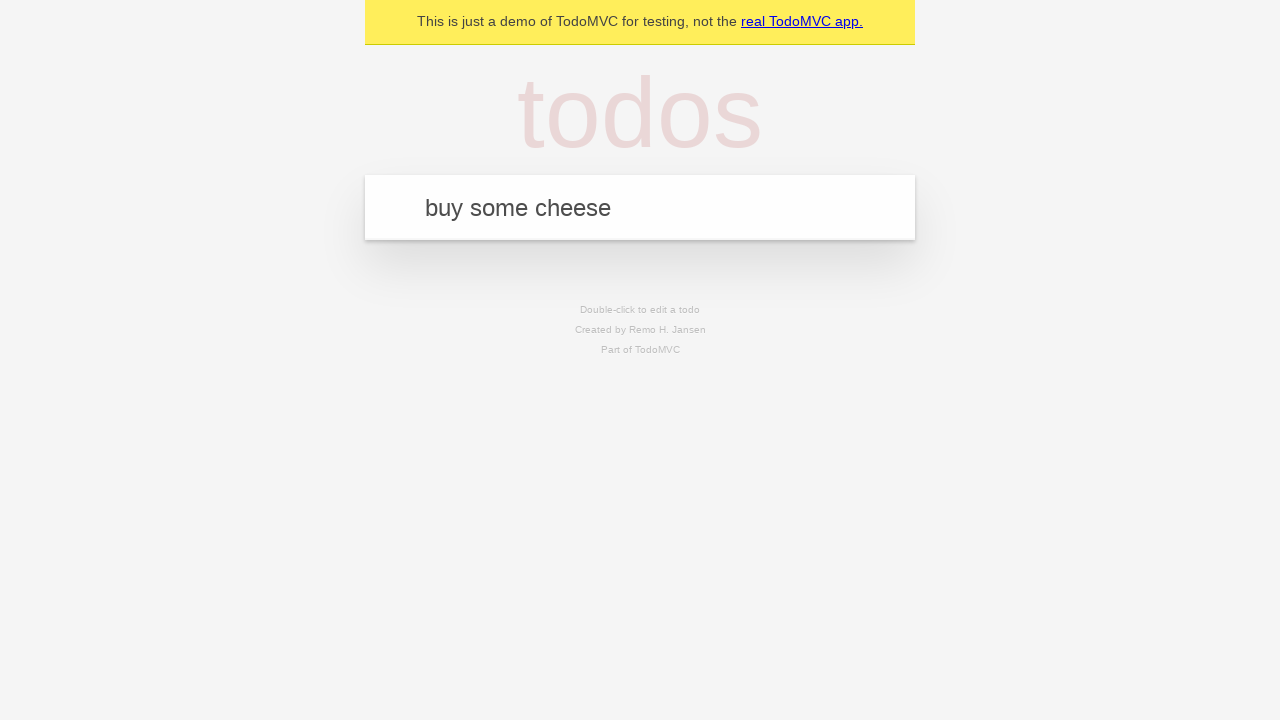

Pressed Enter to create todo item 'buy some cheese' on internal:attr=[placeholder="What needs to be done?"i]
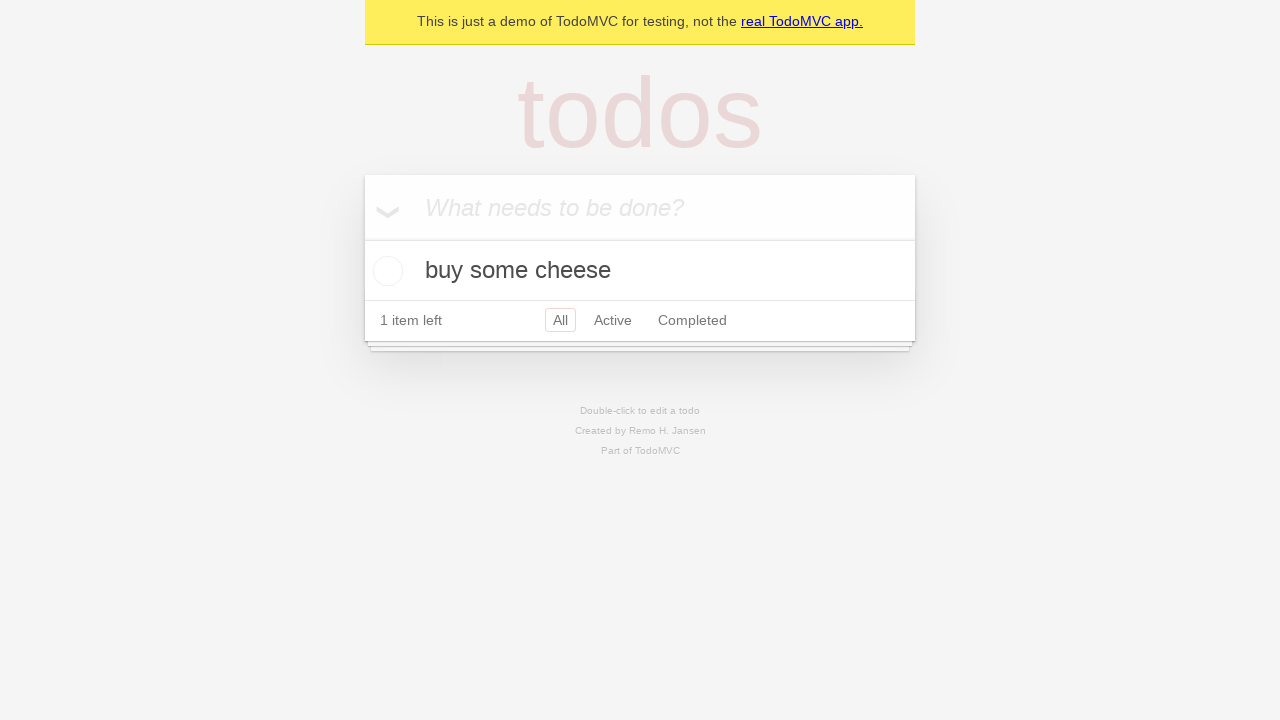

Filled new todo input with 'feed the cat' on internal:attr=[placeholder="What needs to be done?"i]
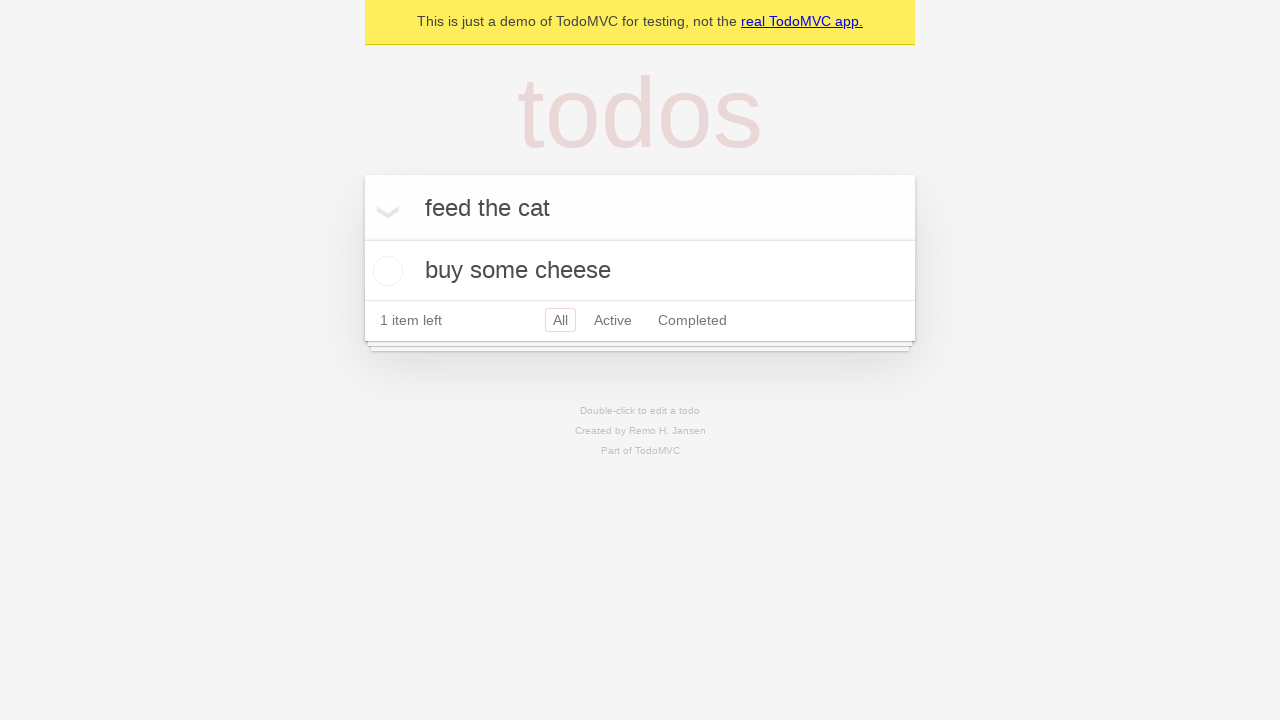

Pressed Enter to create todo item 'feed the cat' on internal:attr=[placeholder="What needs to be done?"i]
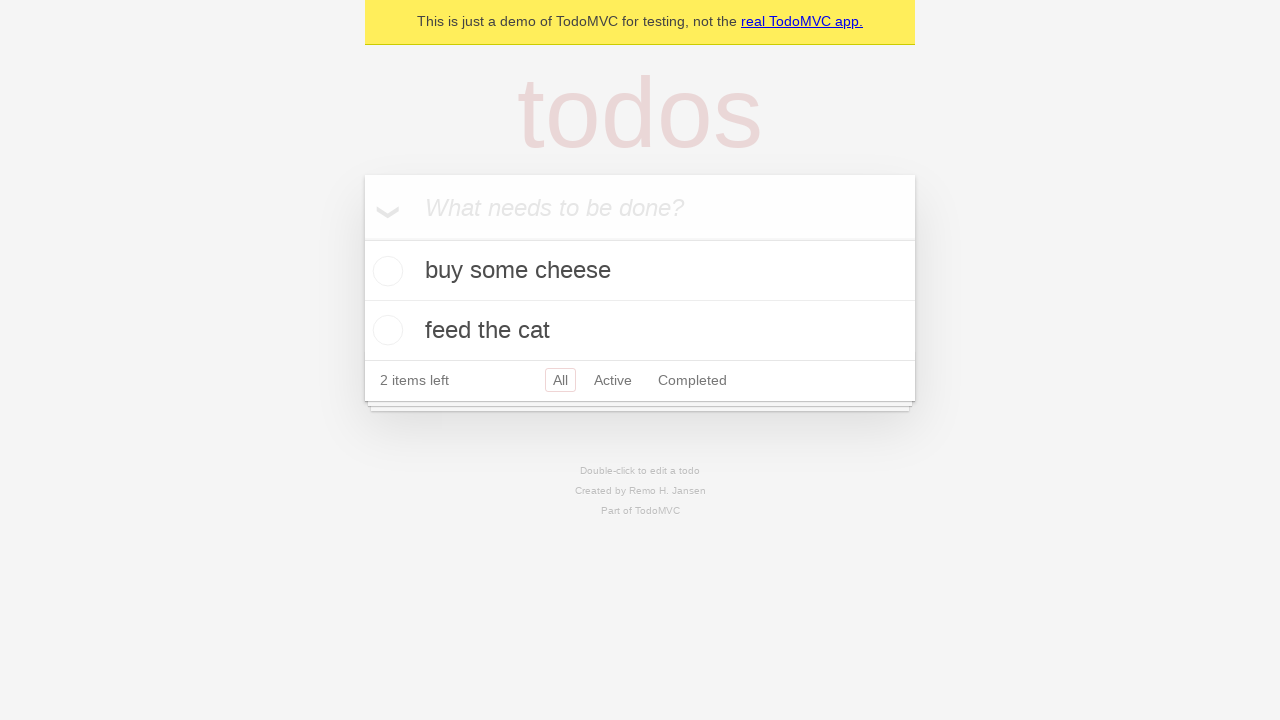

Filled new todo input with 'book a doctors appointment' on internal:attr=[placeholder="What needs to be done?"i]
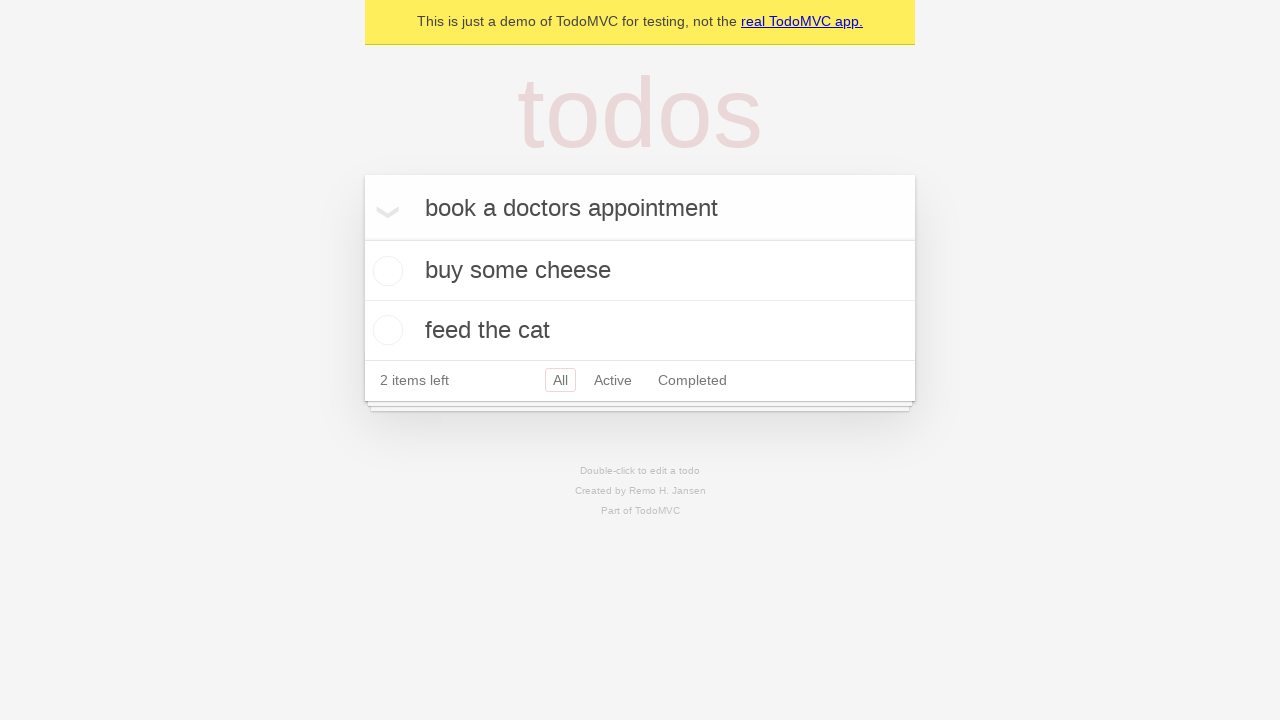

Pressed Enter to create todo item 'book a doctors appointment' on internal:attr=[placeholder="What needs to be done?"i]
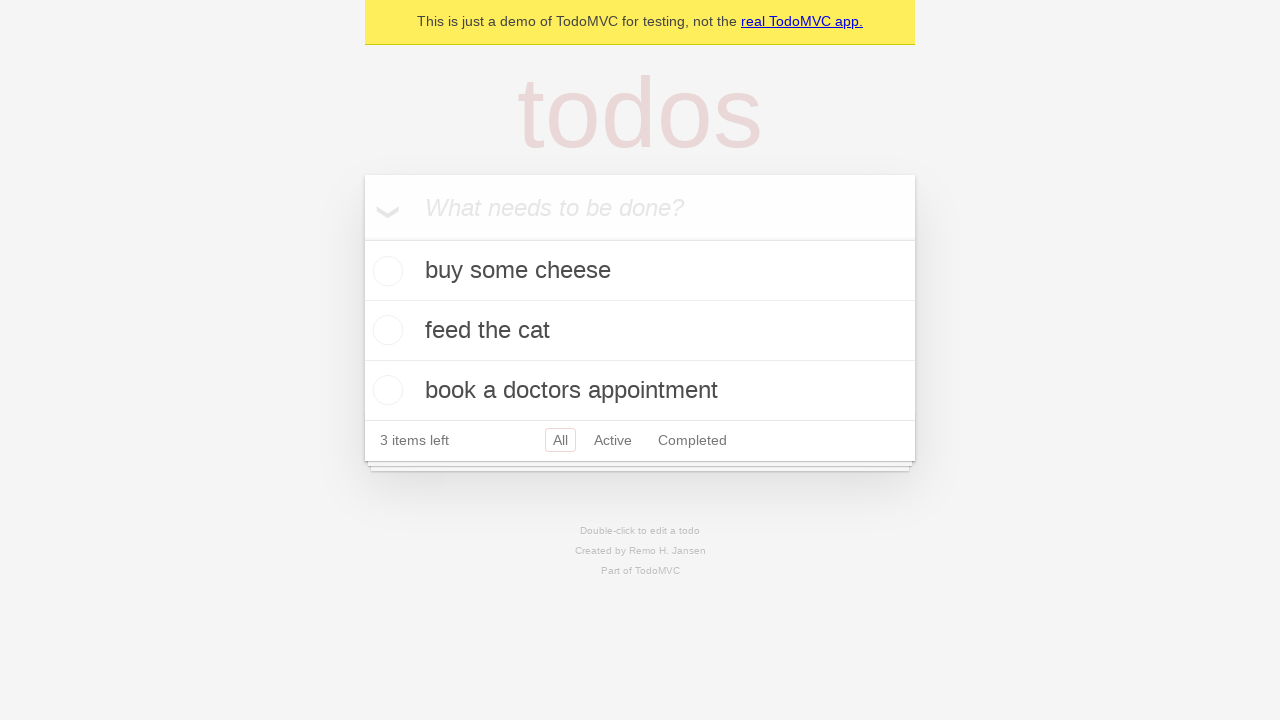

Double-clicked second todo item to enter edit mode at (640, 331) on internal:testid=[data-testid="todo-item"s] >> nth=1
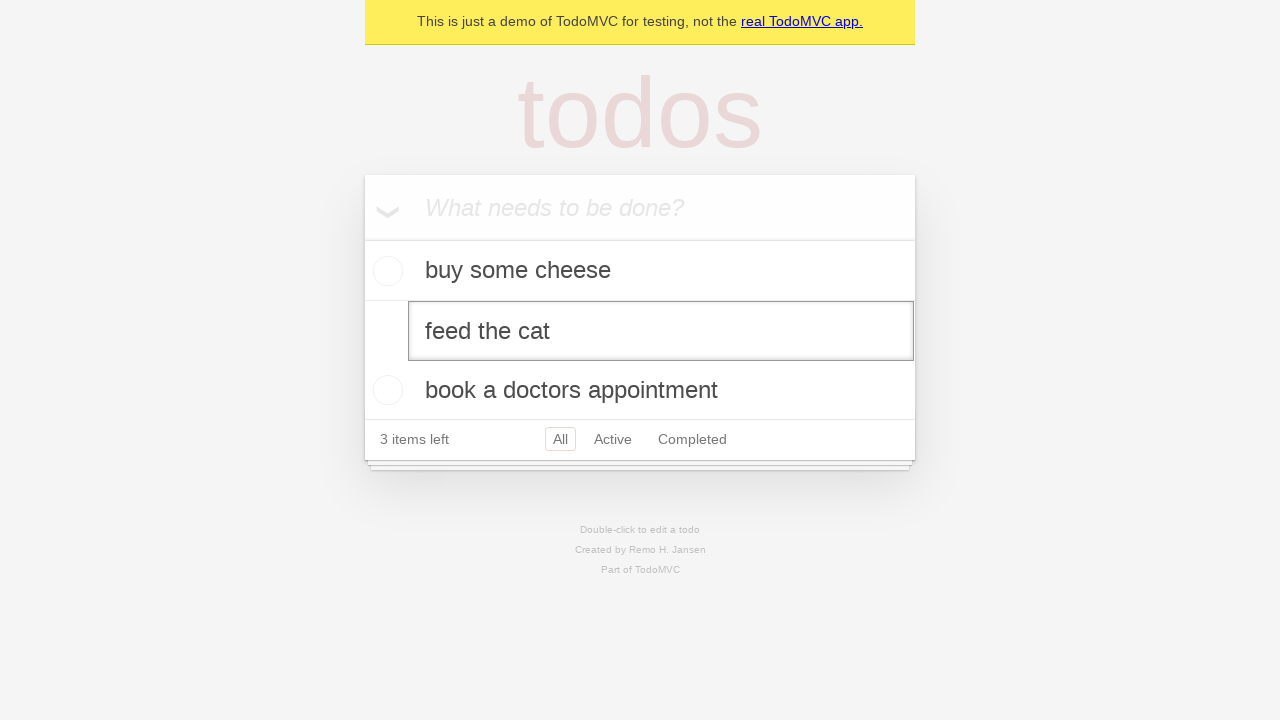

Filled edit textbox with 'buy some sausages' on internal:testid=[data-testid="todo-item"s] >> nth=1 >> internal:role=textbox[nam
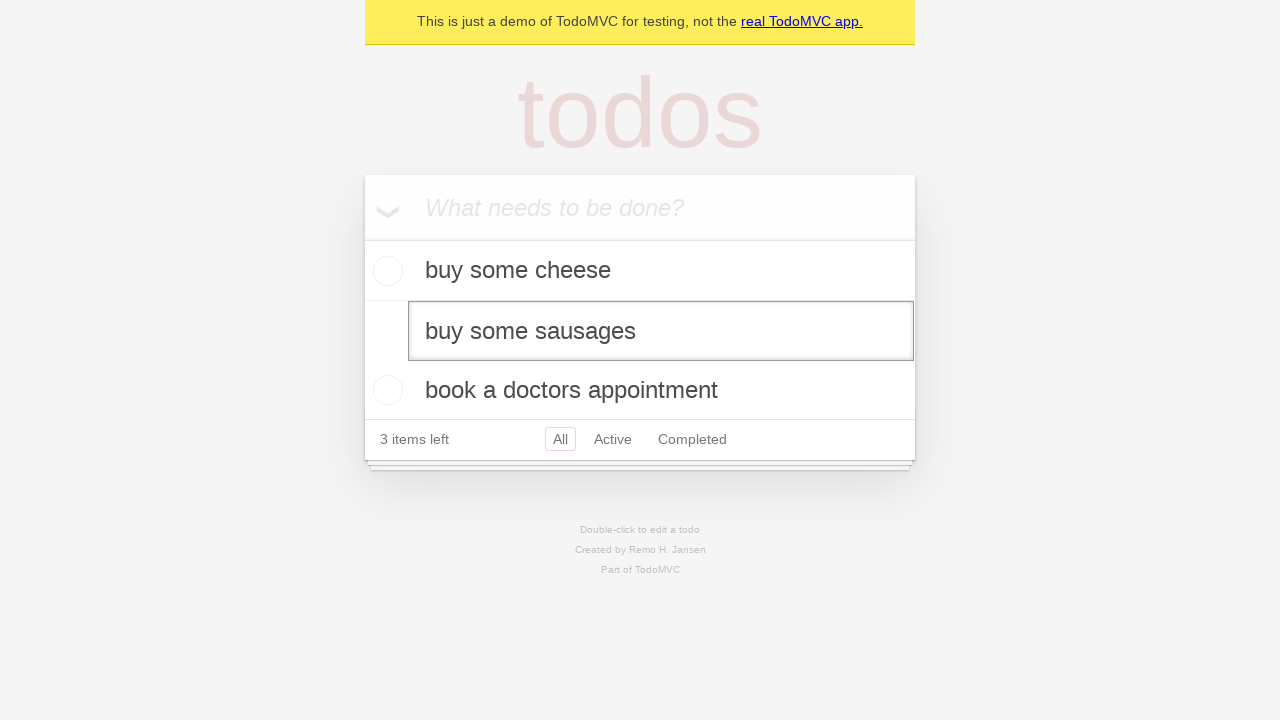

Pressed Enter to confirm todo item edit on internal:testid=[data-testid="todo-item"s] >> nth=1 >> internal:role=textbox[nam
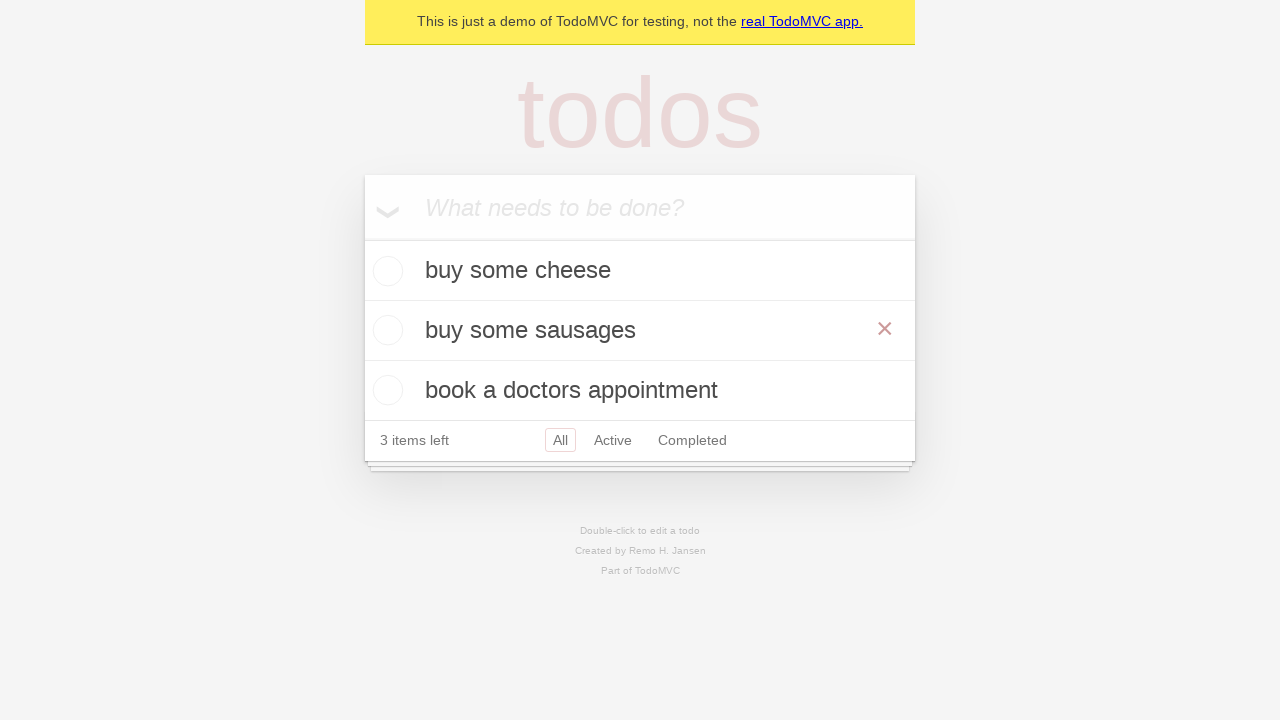

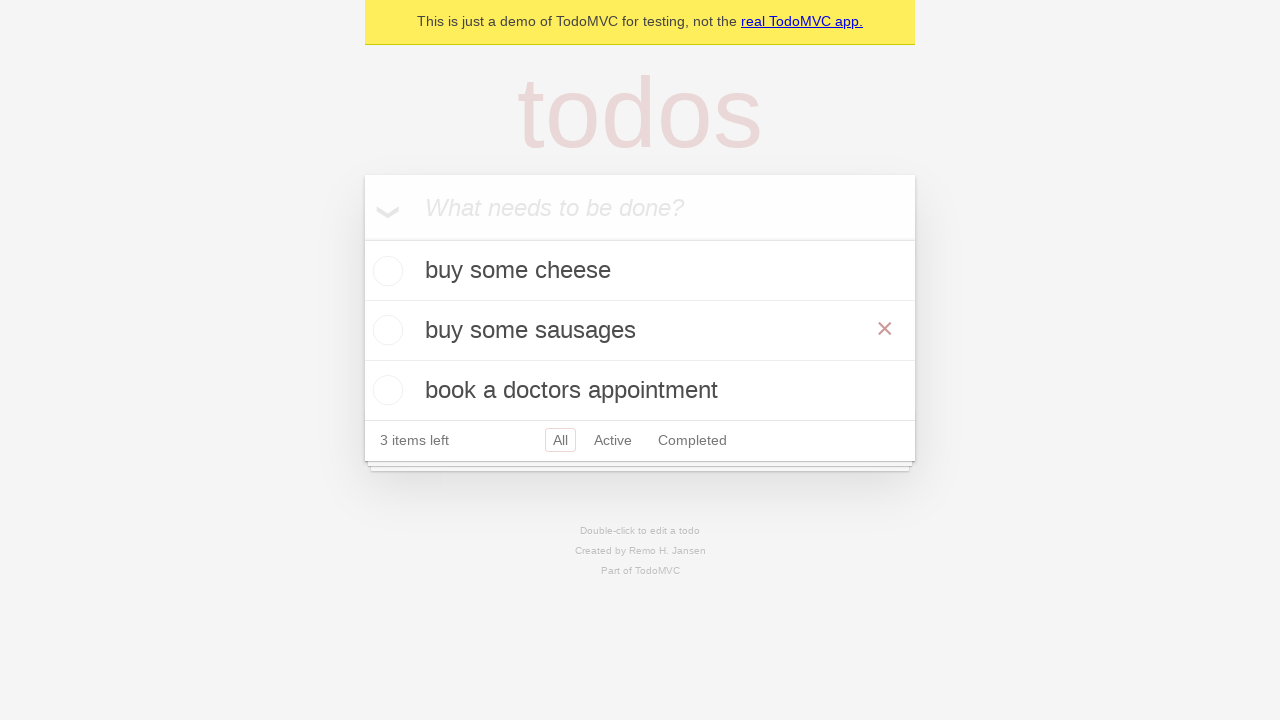